Navigates to the LetsKodeIt practice page and verifies the page loads successfully by maximizing the window and waiting for content.

Starting URL: https://www.letskodeit.com/practice

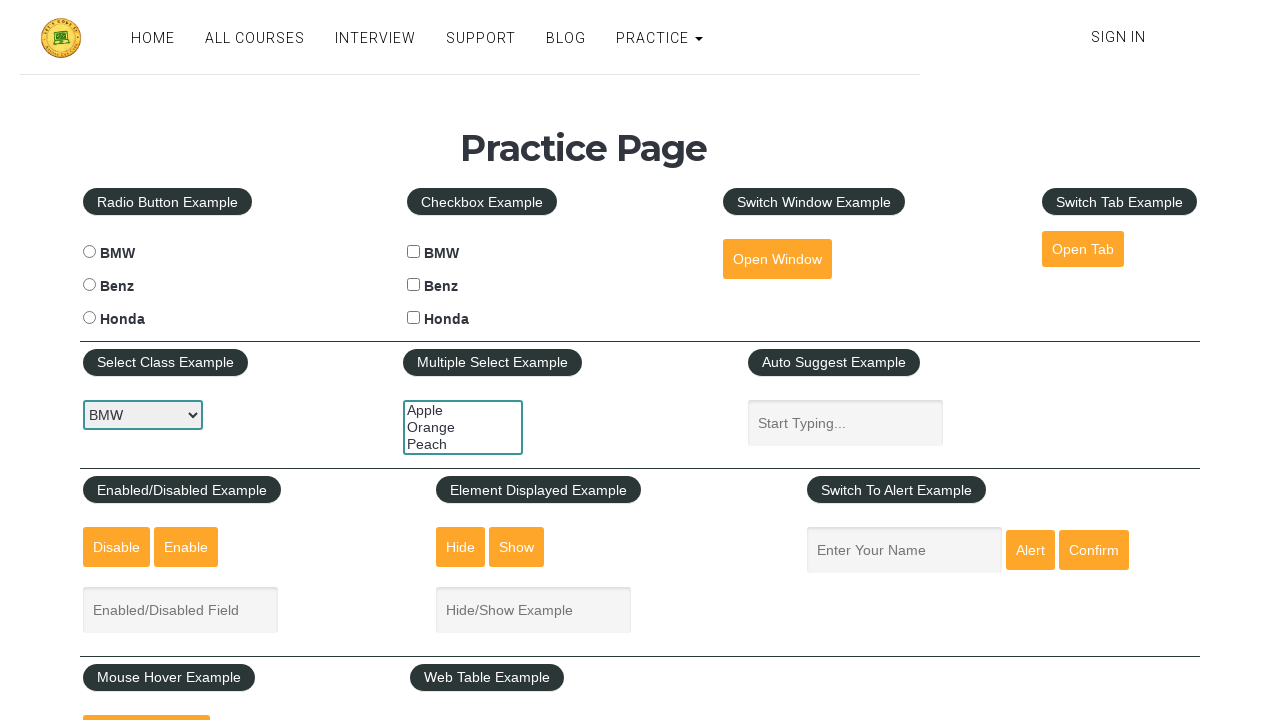

Set viewport size to 1920x1080 to maximize window
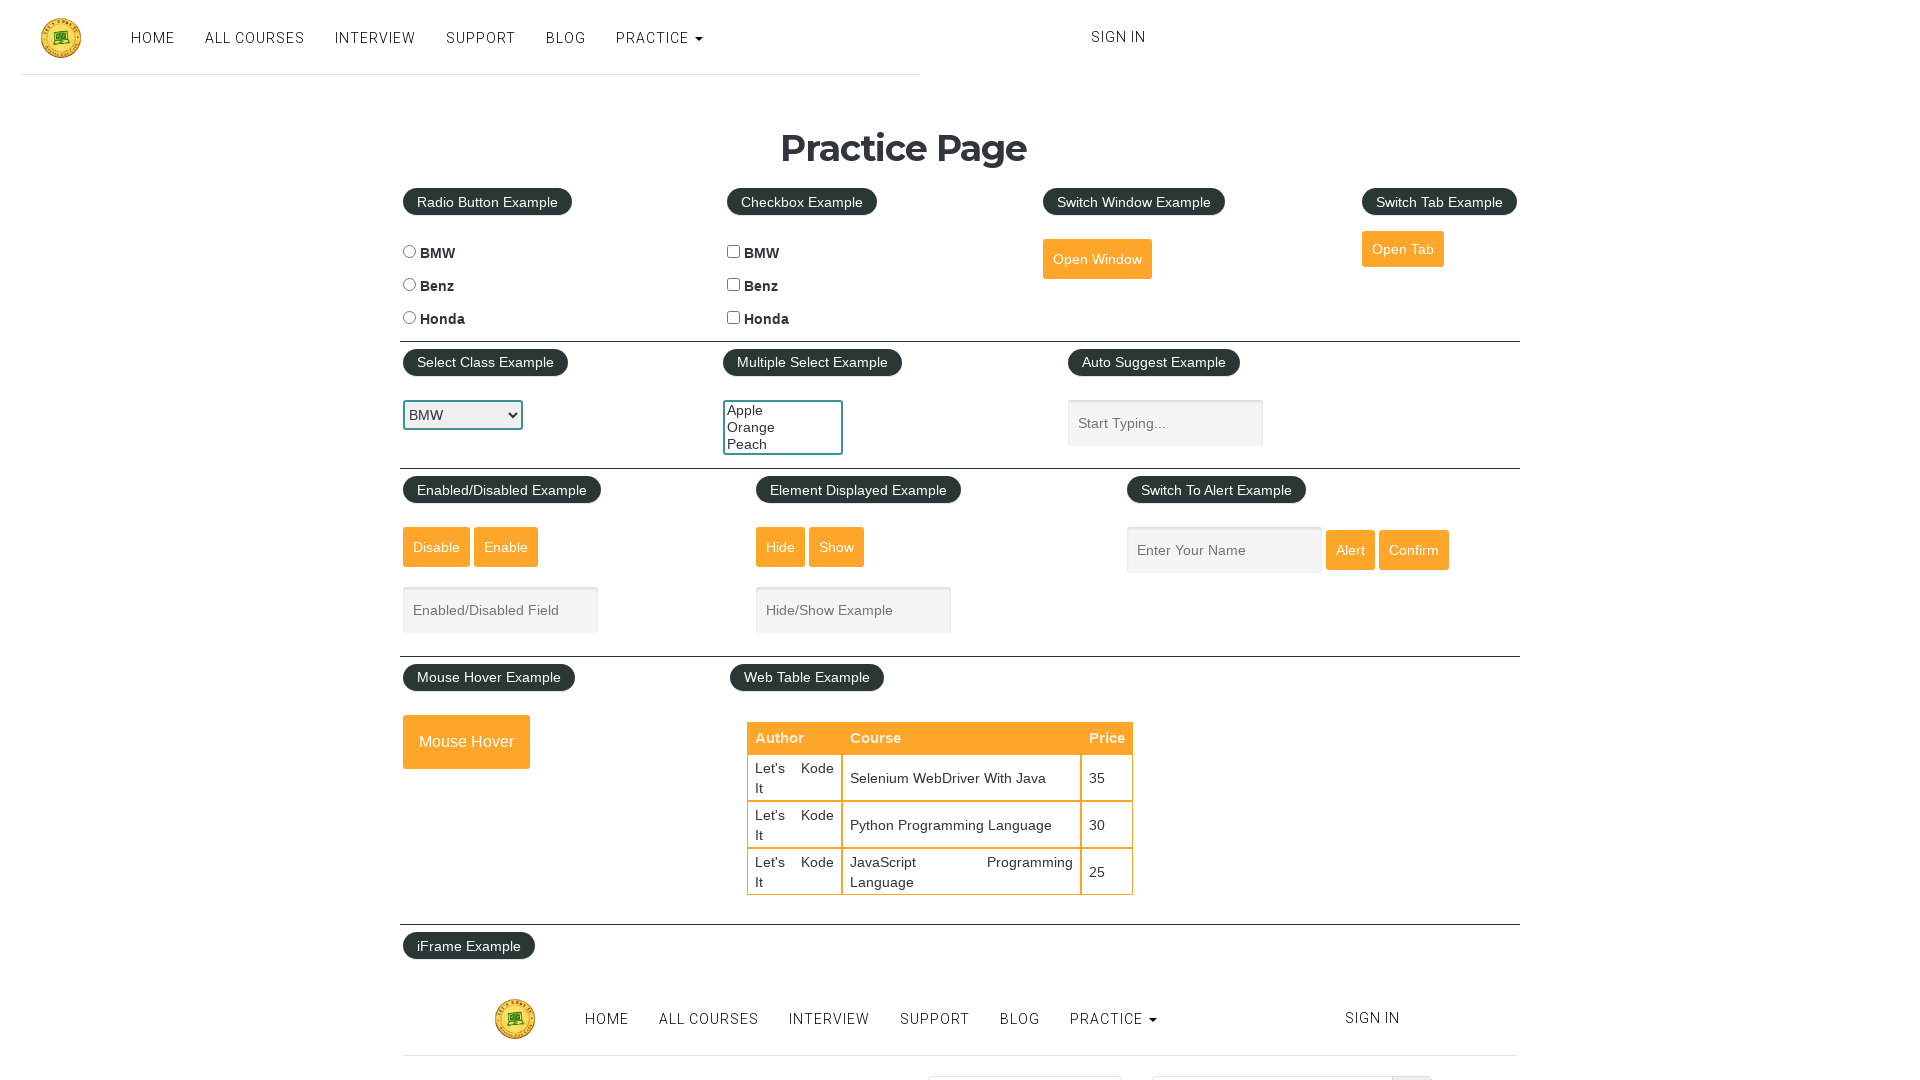

Waited for page to load completely (DOM content loaded)
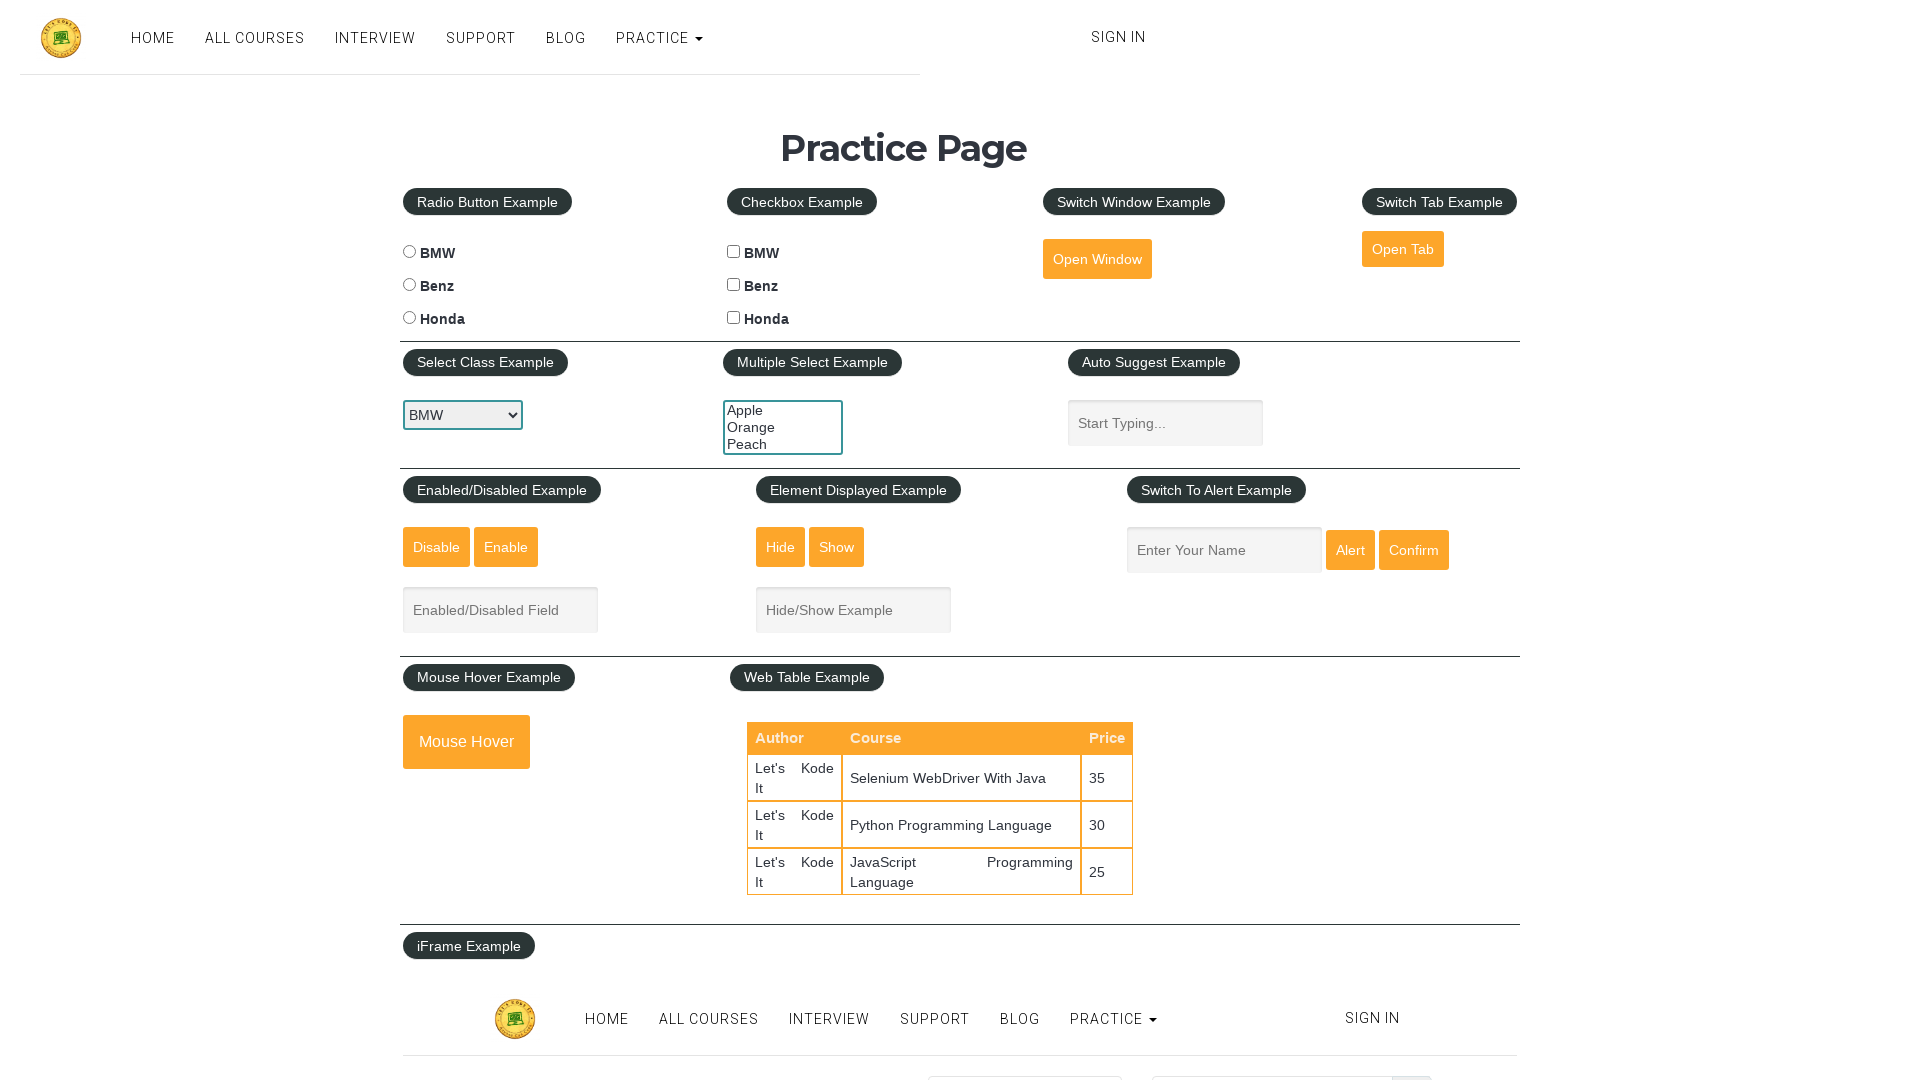

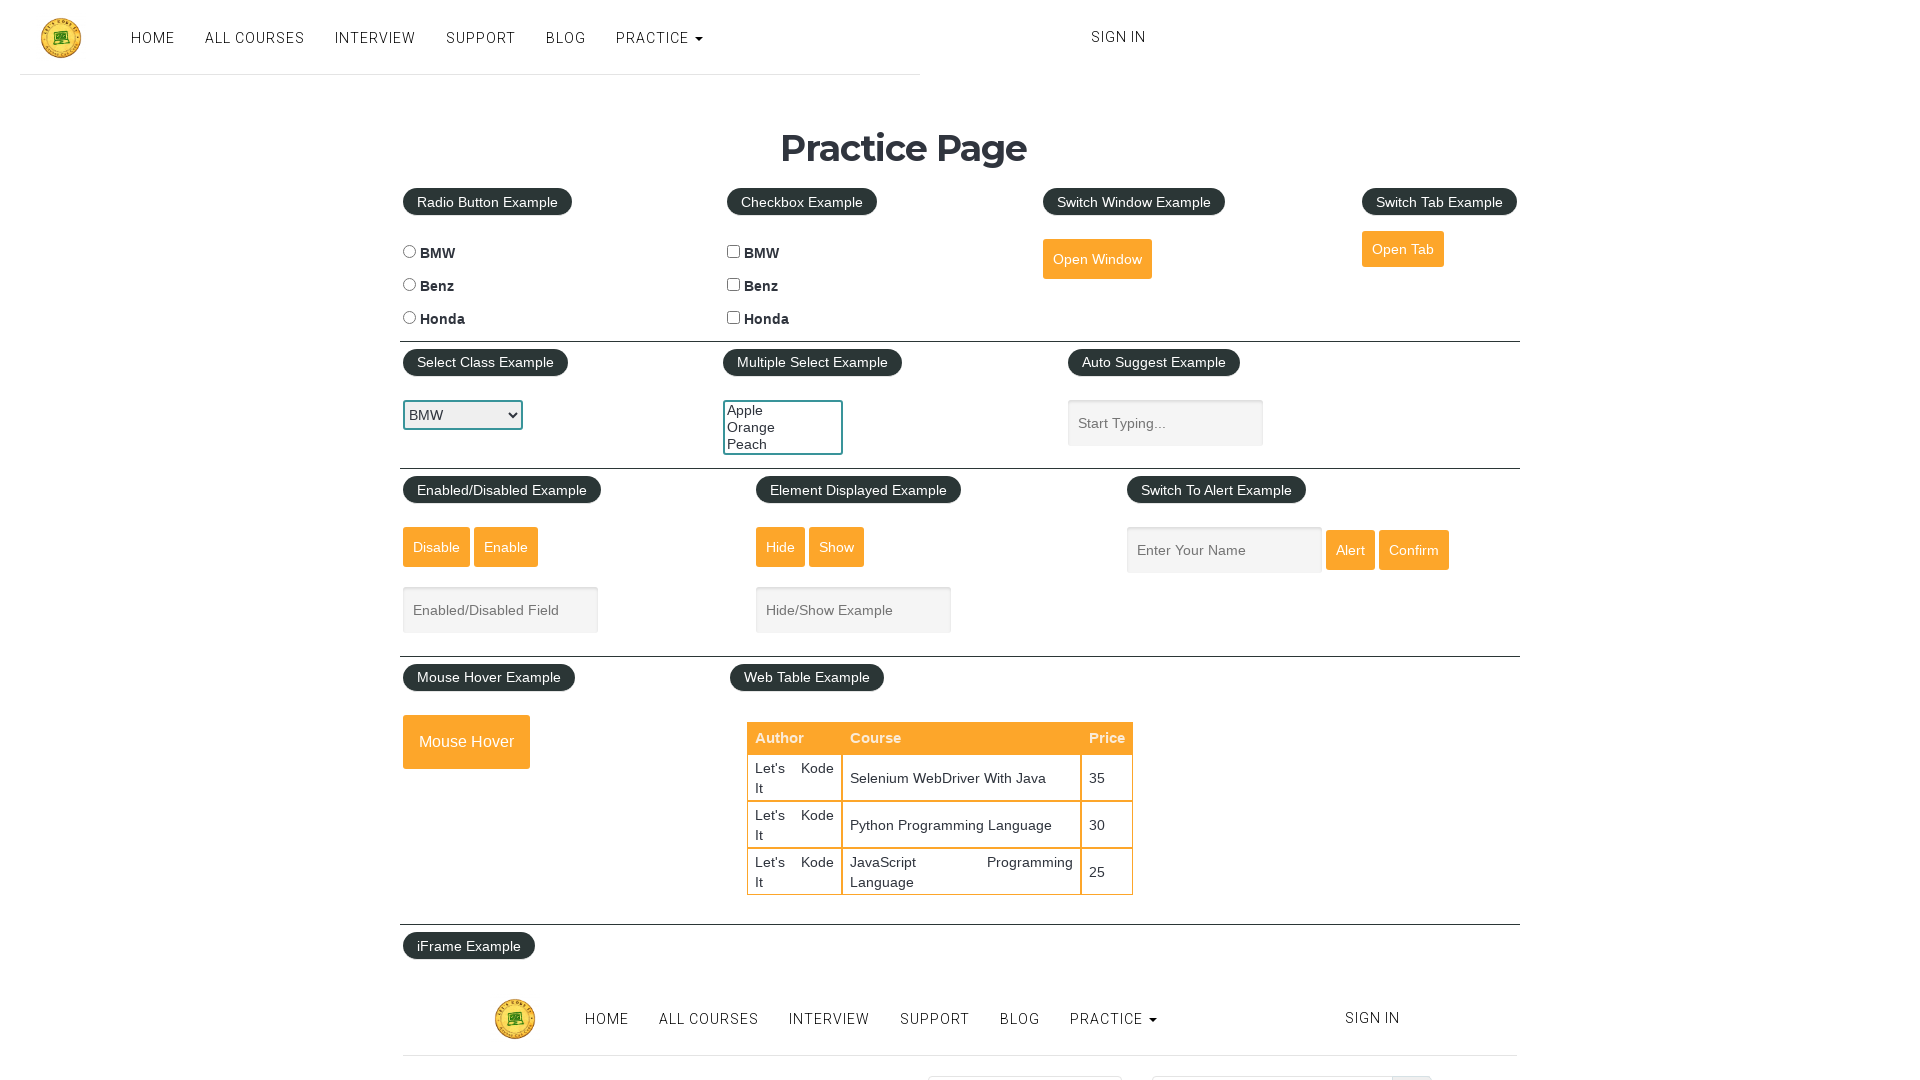